Tests that the registration form shows an error when zip code field is left empty

Starting URL: https://www.sharelane.com/cgi-bin/register.py

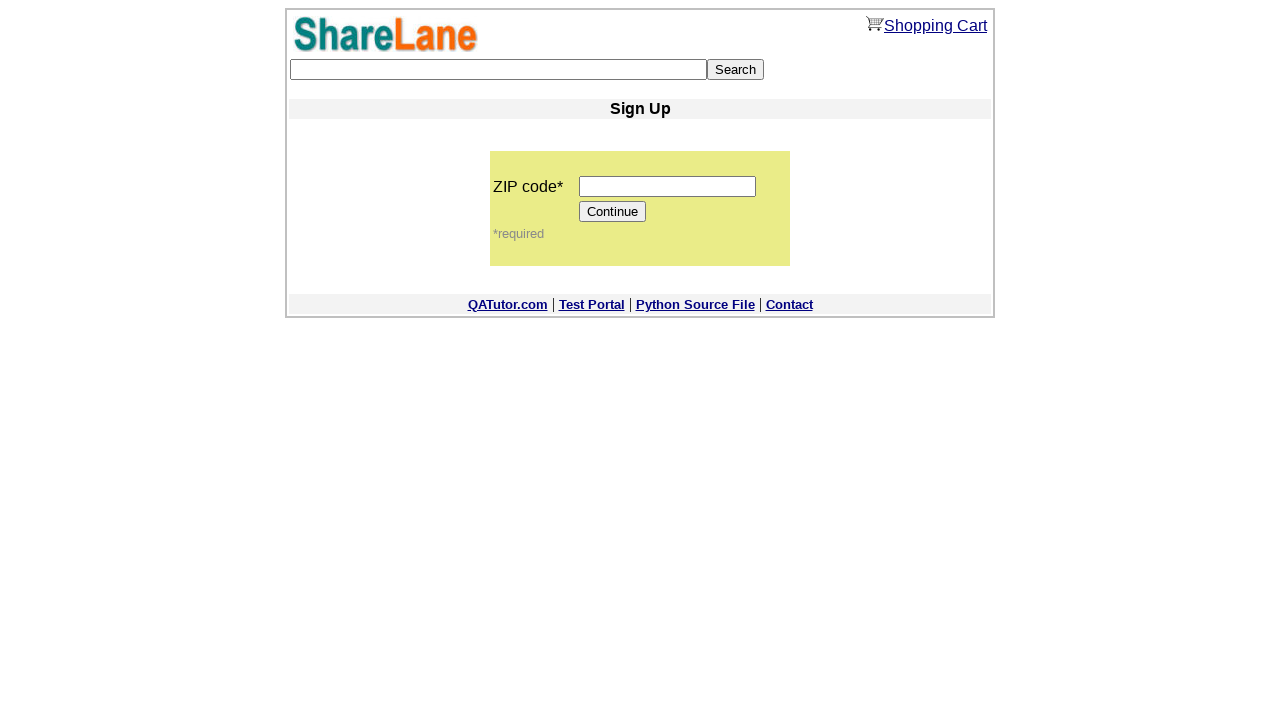

Left zip code field empty on input[name='zip_code']
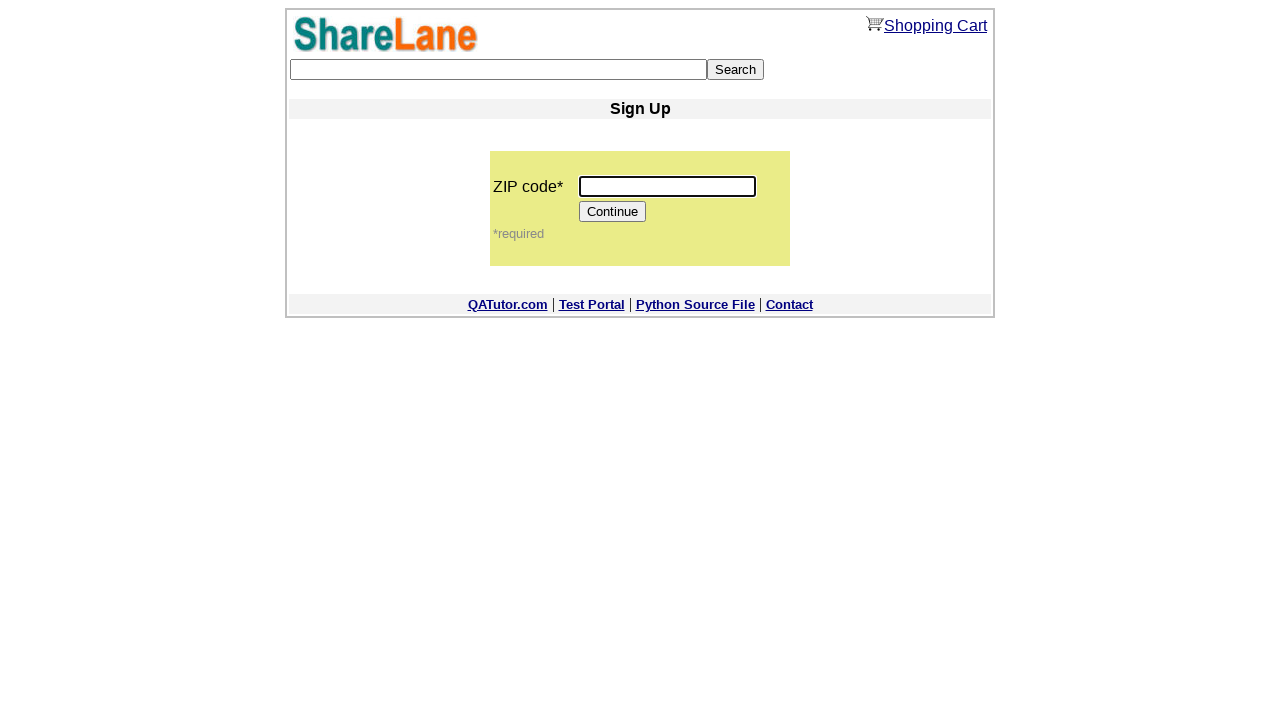

Clicked Continue button at (613, 212) on input[value='Continue']
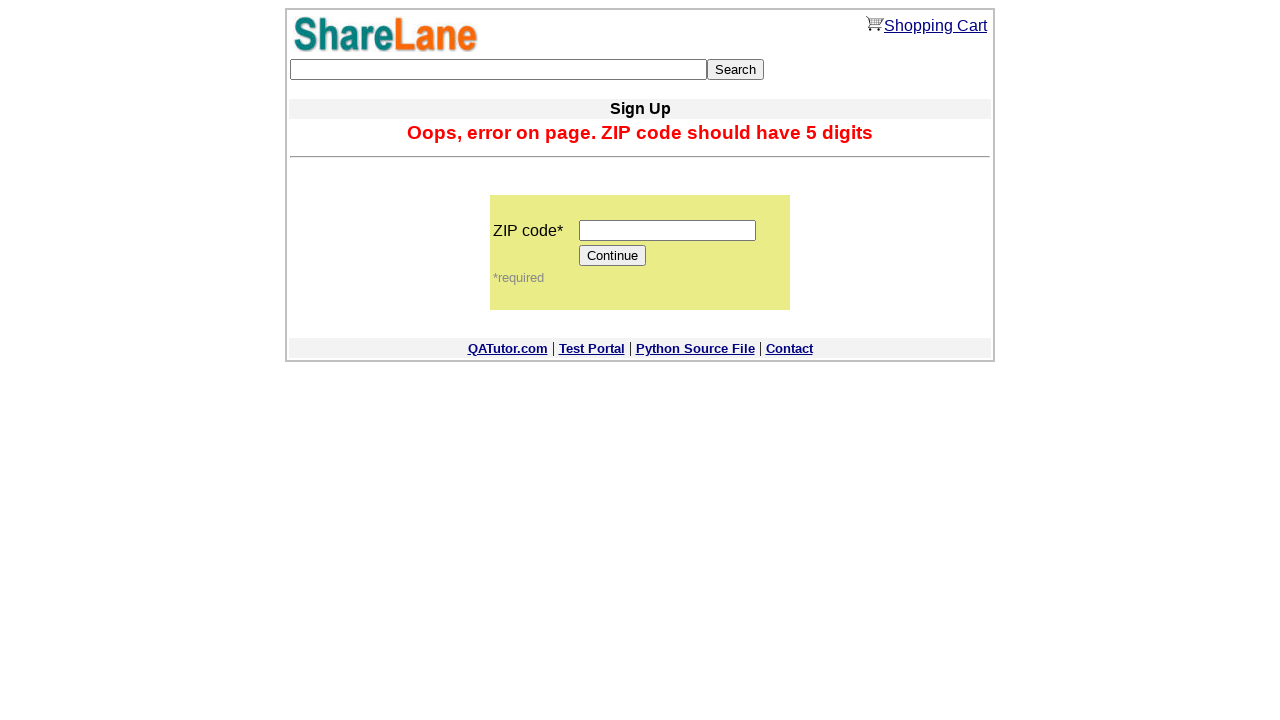

Error message appeared for empty zip code field
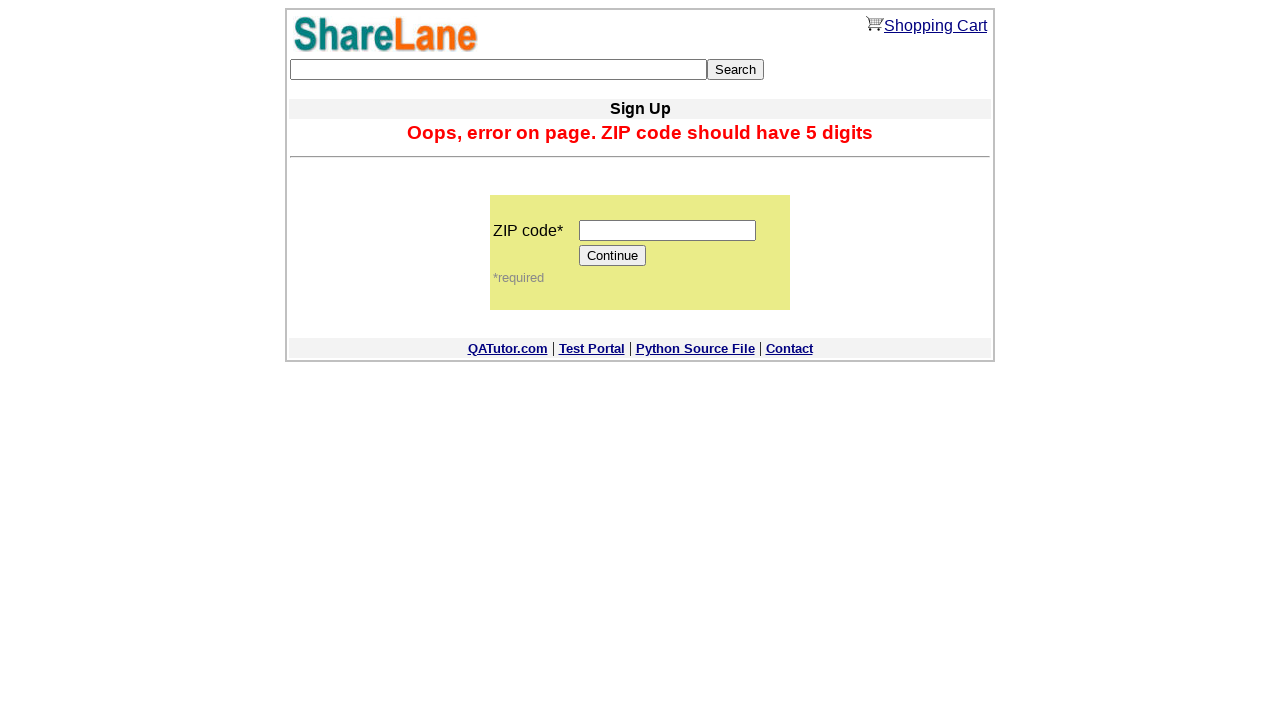

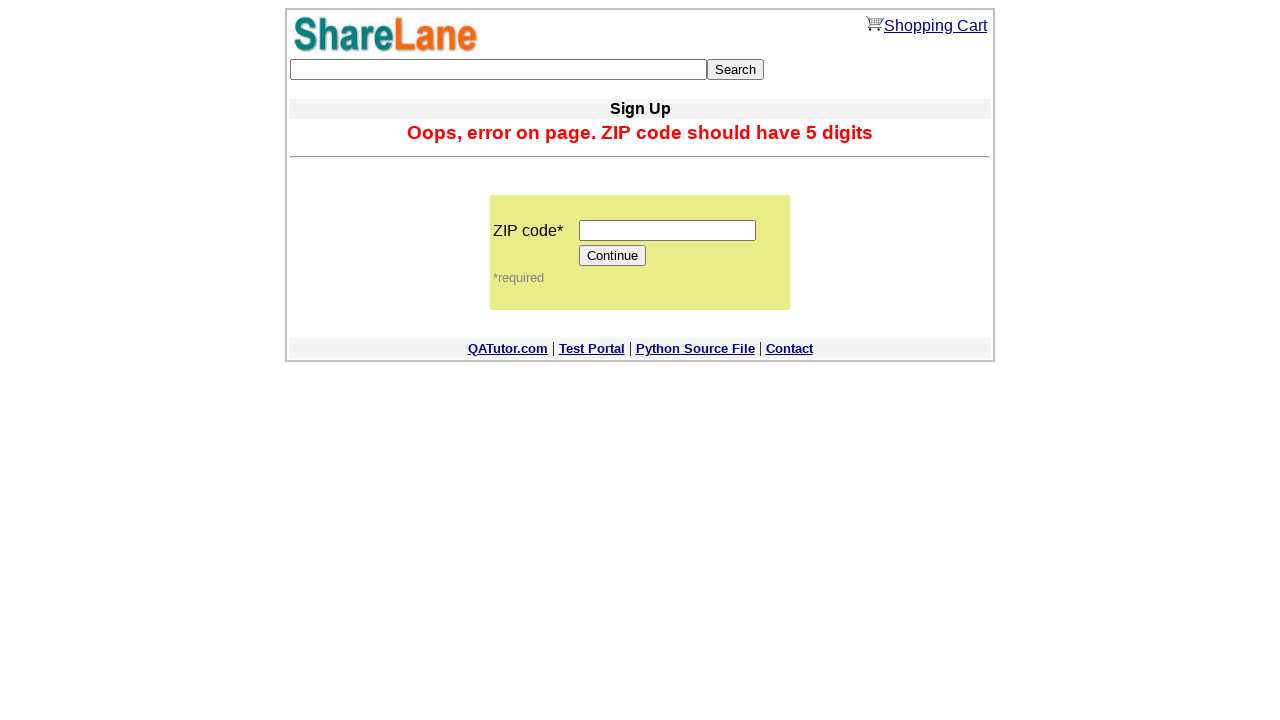